Tests the Add/Remove Elements functionality on the-internet.herokuapp.com by navigating to the feature page, clicking to add an element, then clicking to delete it.

Starting URL: http://the-internet.herokuapp.com/?ref=hackernoon.com

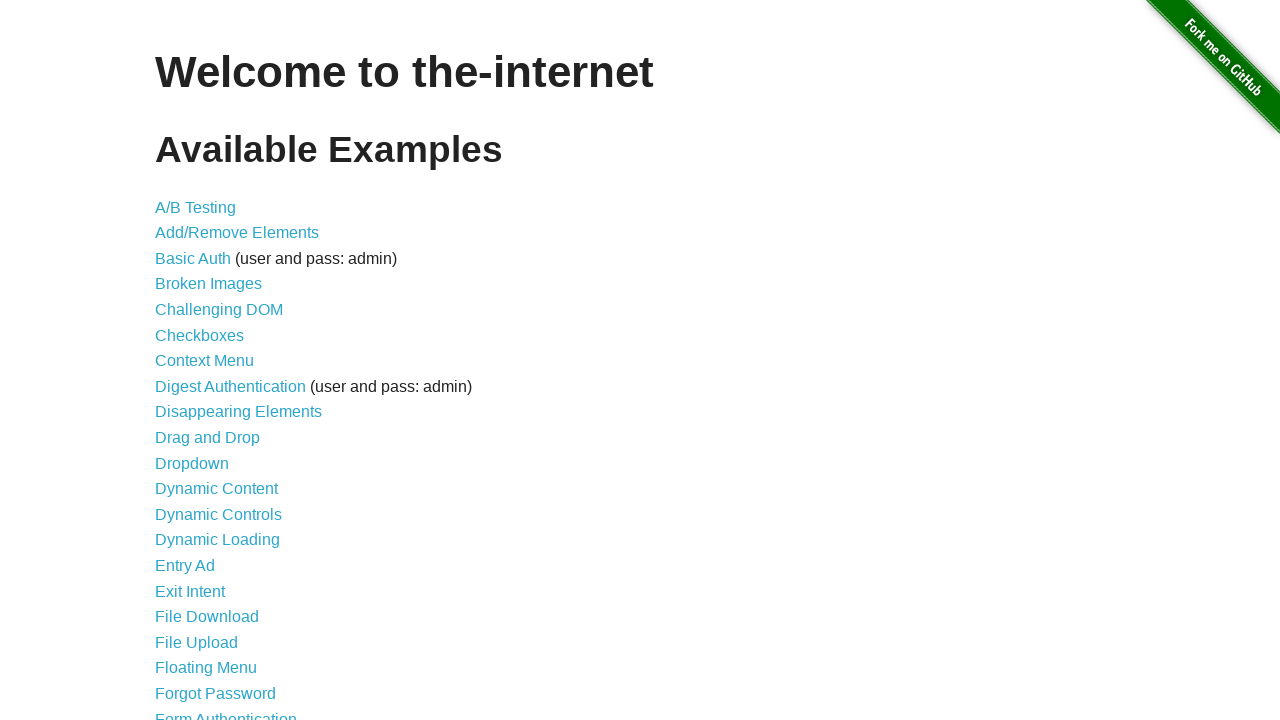

Clicked on the 'Add/Remove Elements' link at (237, 233) on xpath=//a[contains(text(),'Add/Remove Elements')]
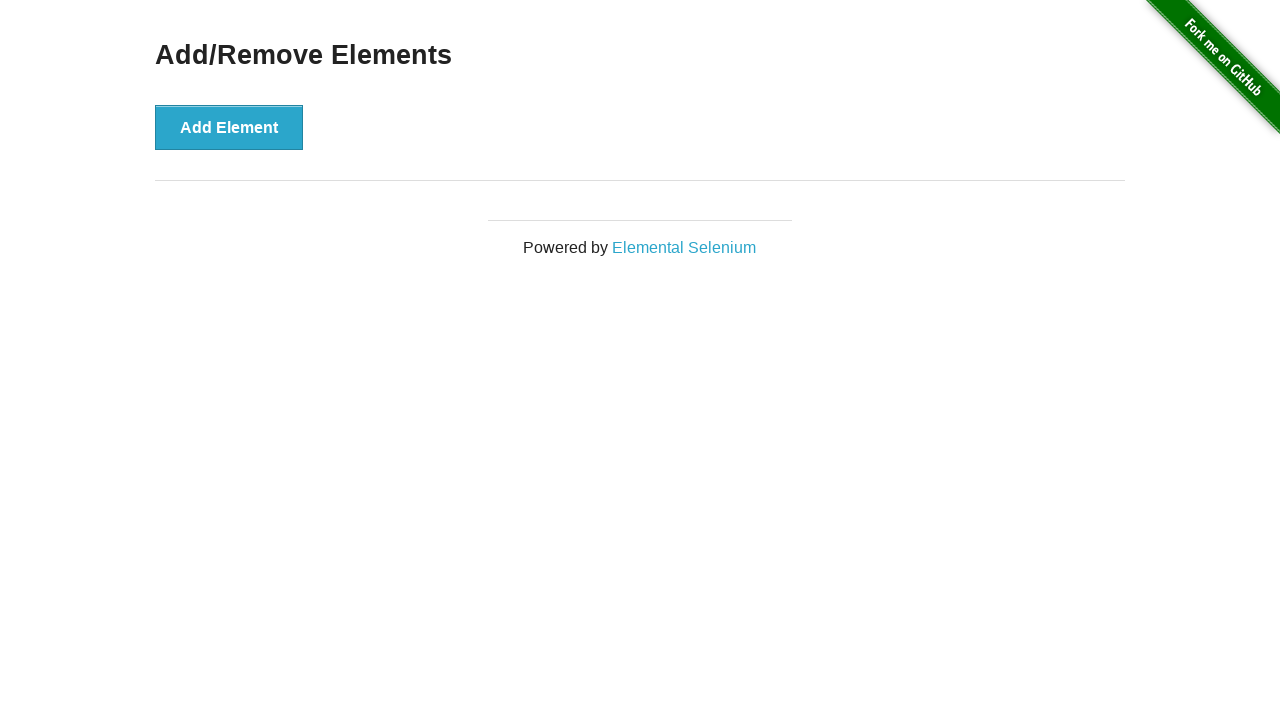

Clicked the 'Add Element' button to add a new element at (229, 127) on button
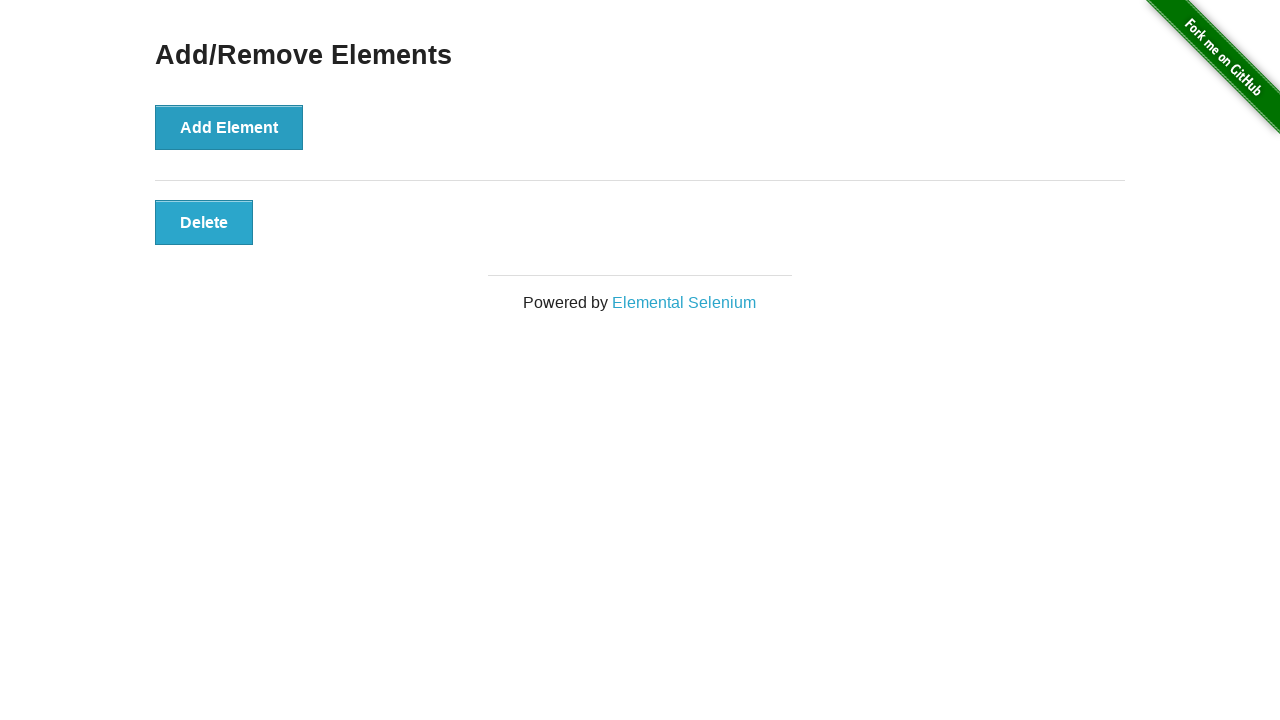

Delete button appeared on the page
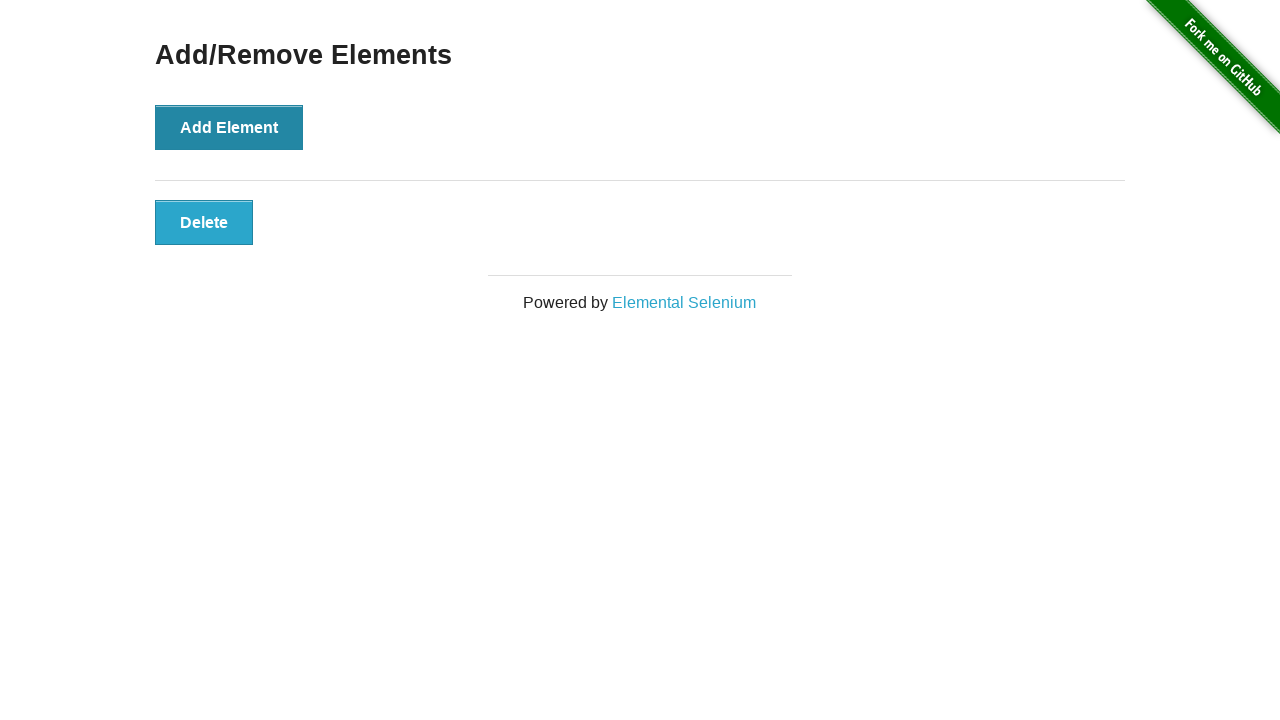

Clicked the 'Delete' button to remove the element at (204, 222) on xpath=//button[contains(text(),'Delete')]
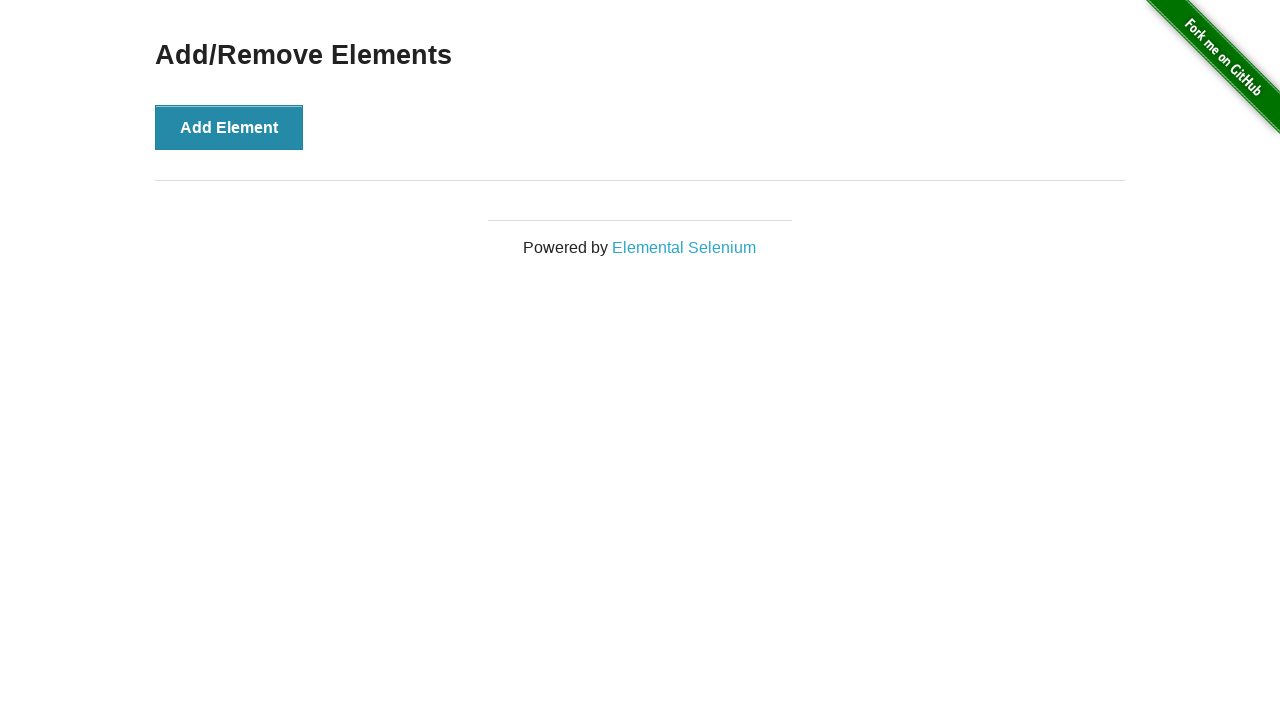

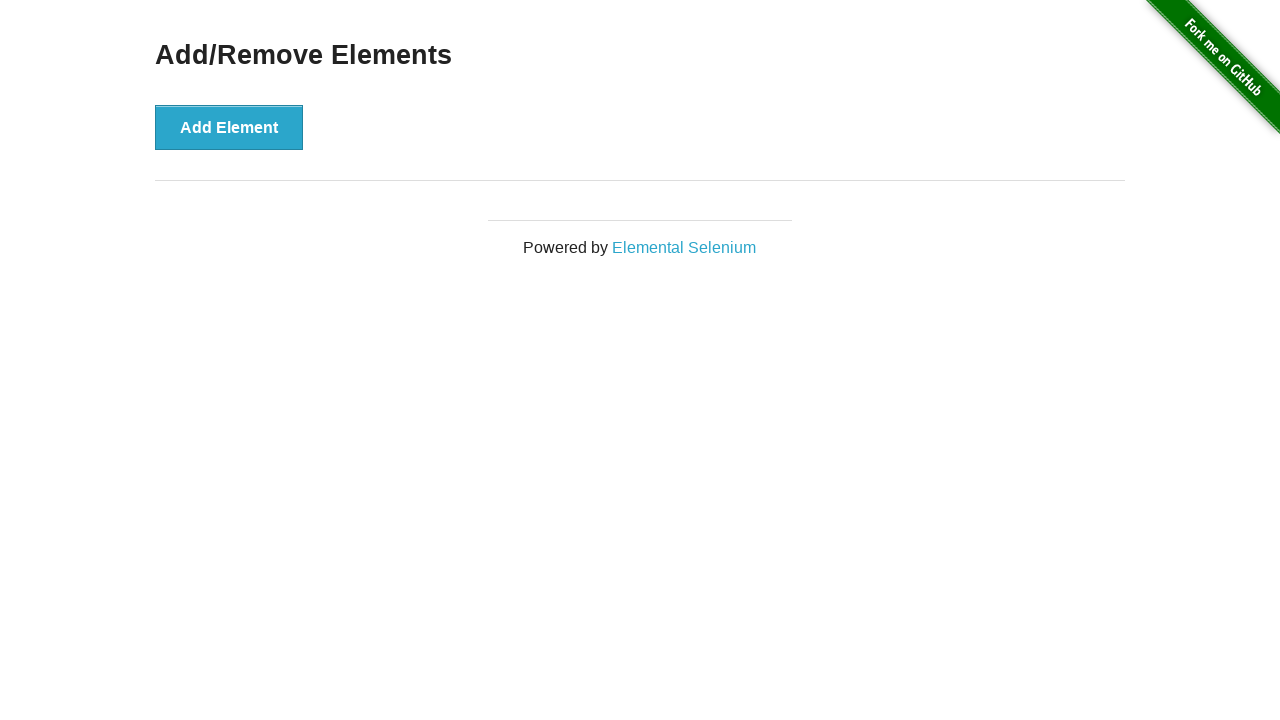